Tests USPS Help section search functionality by searching for a topic

Starting URL: https://www.usps.com/

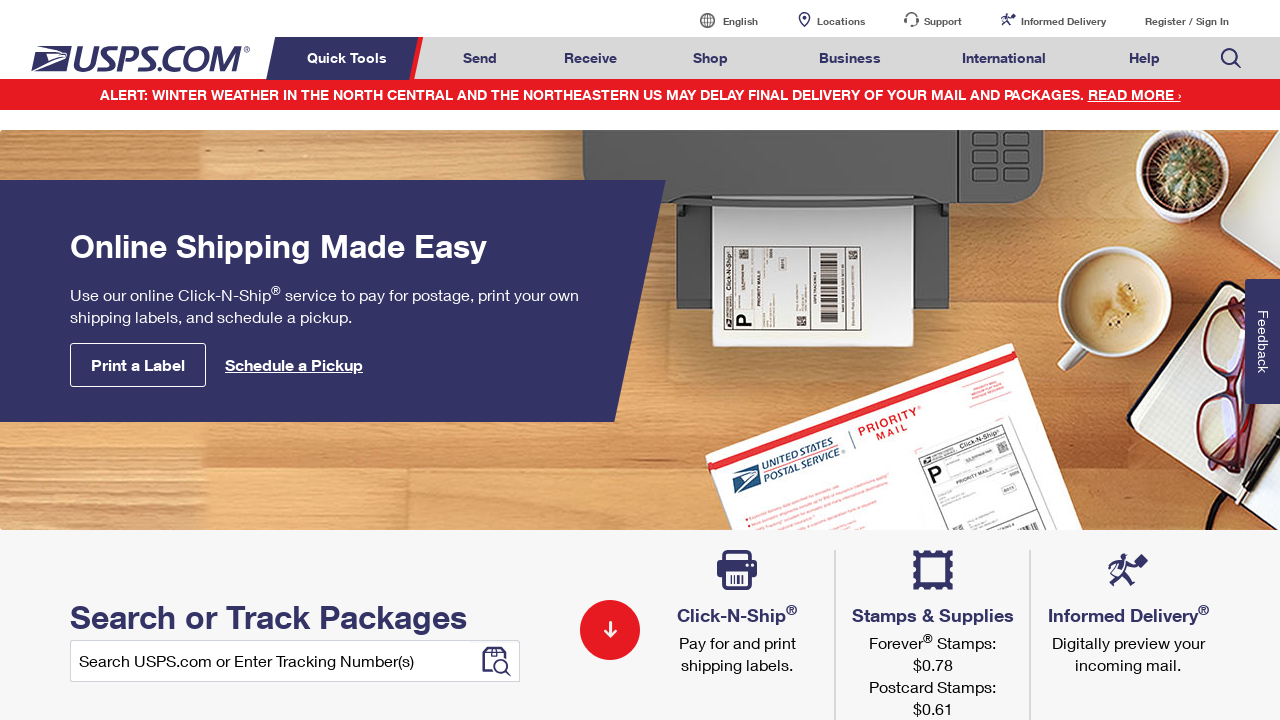

Clicked Help tab in main menu at (1144, 58) on a.menuitem:text('Help')
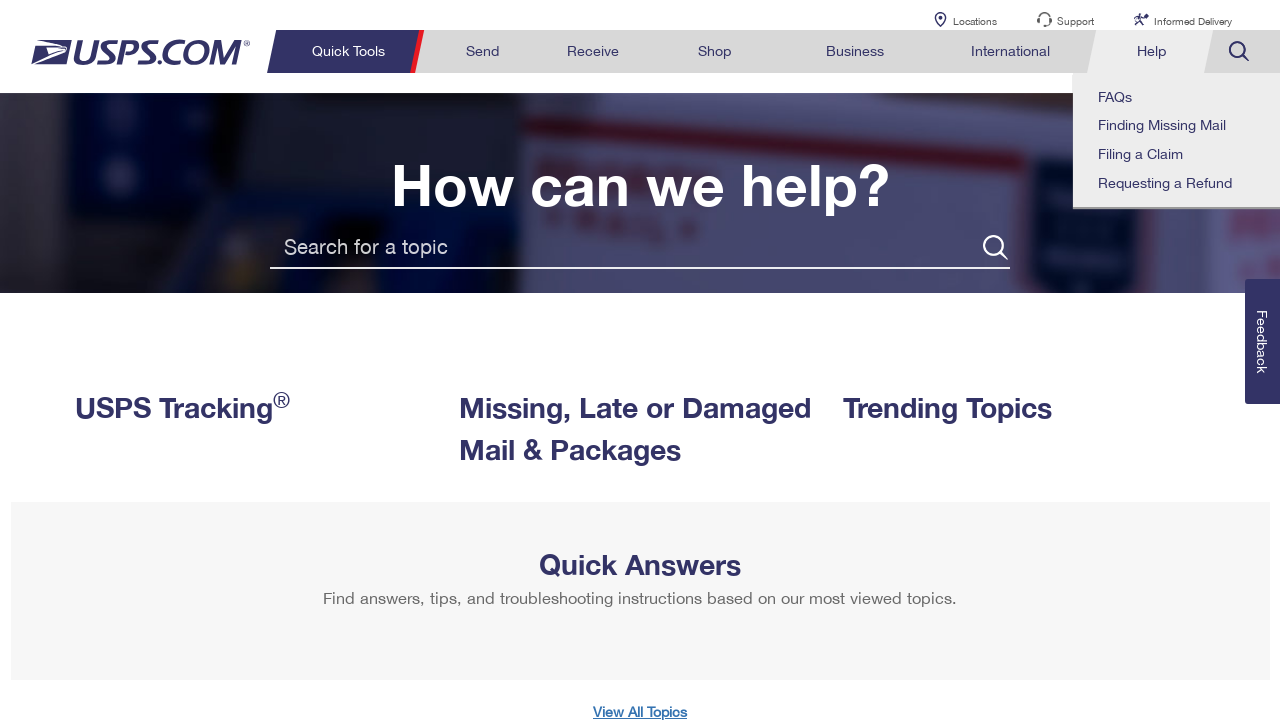

Filled help search box with 'Quadcopters' on input[placeholder='Search for a topic']
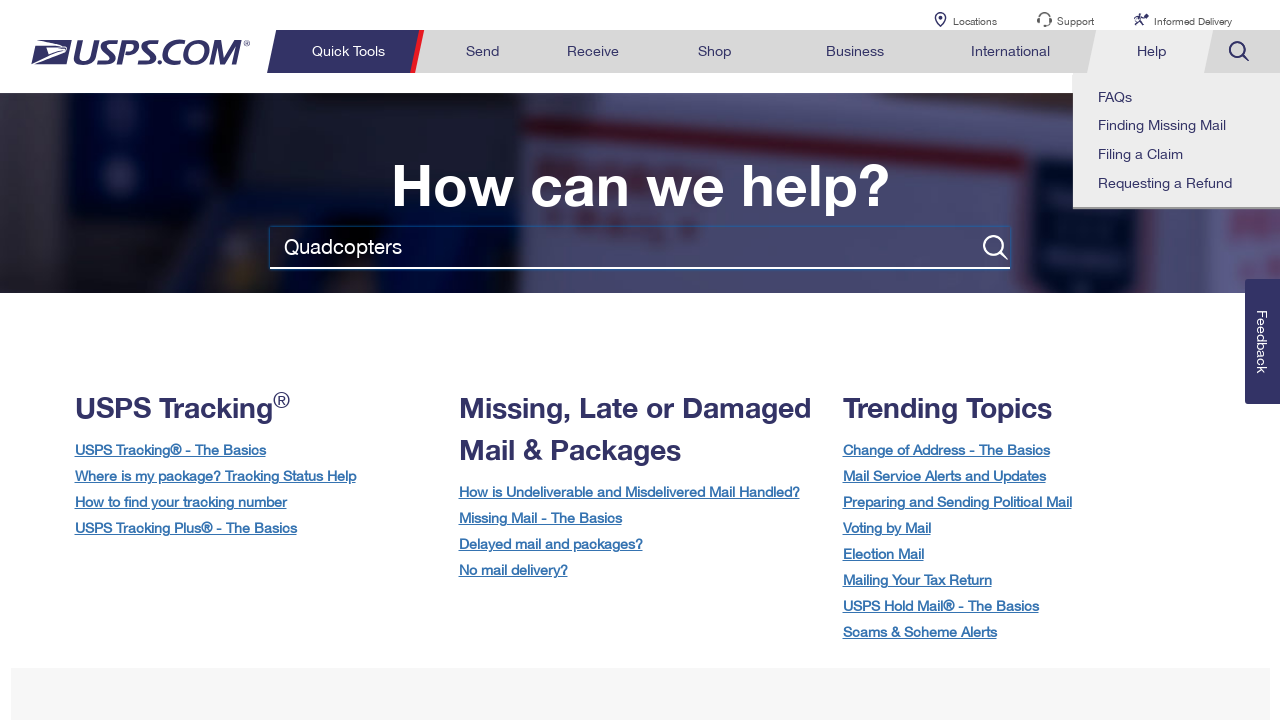

Pressed Enter to submit help search query on input[placeholder='Search for a topic']
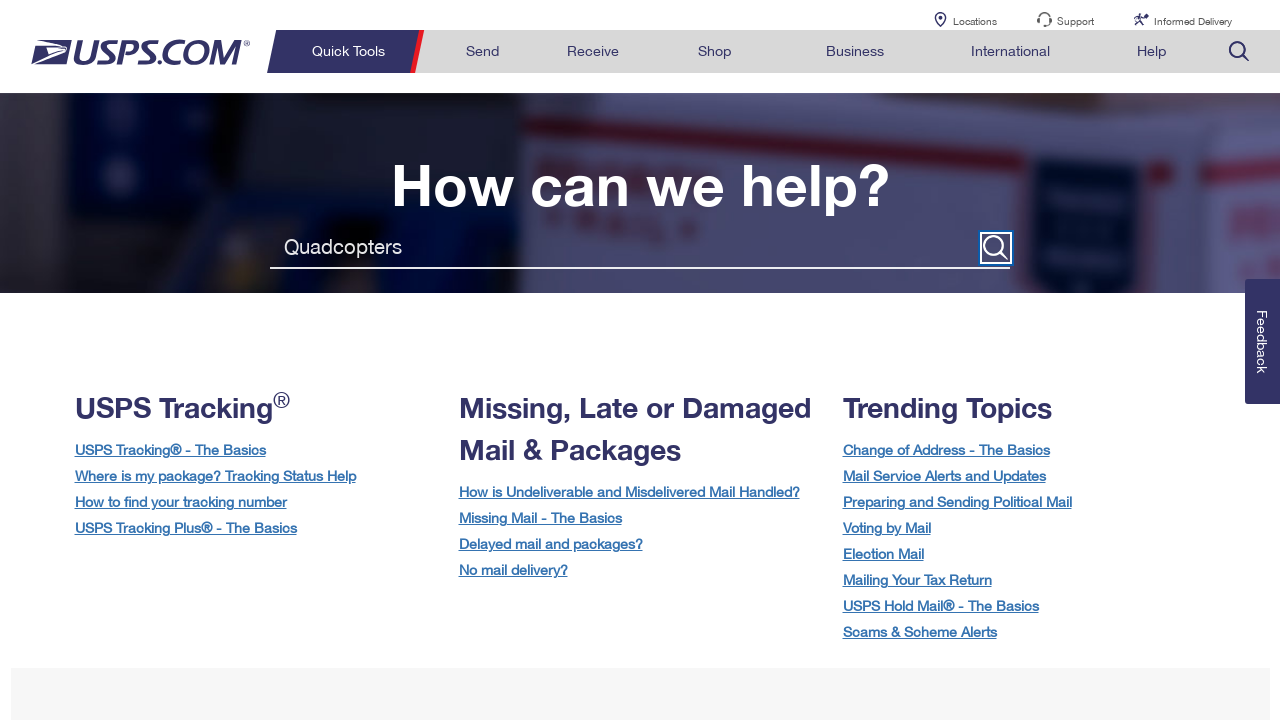

Help search results loaded successfully
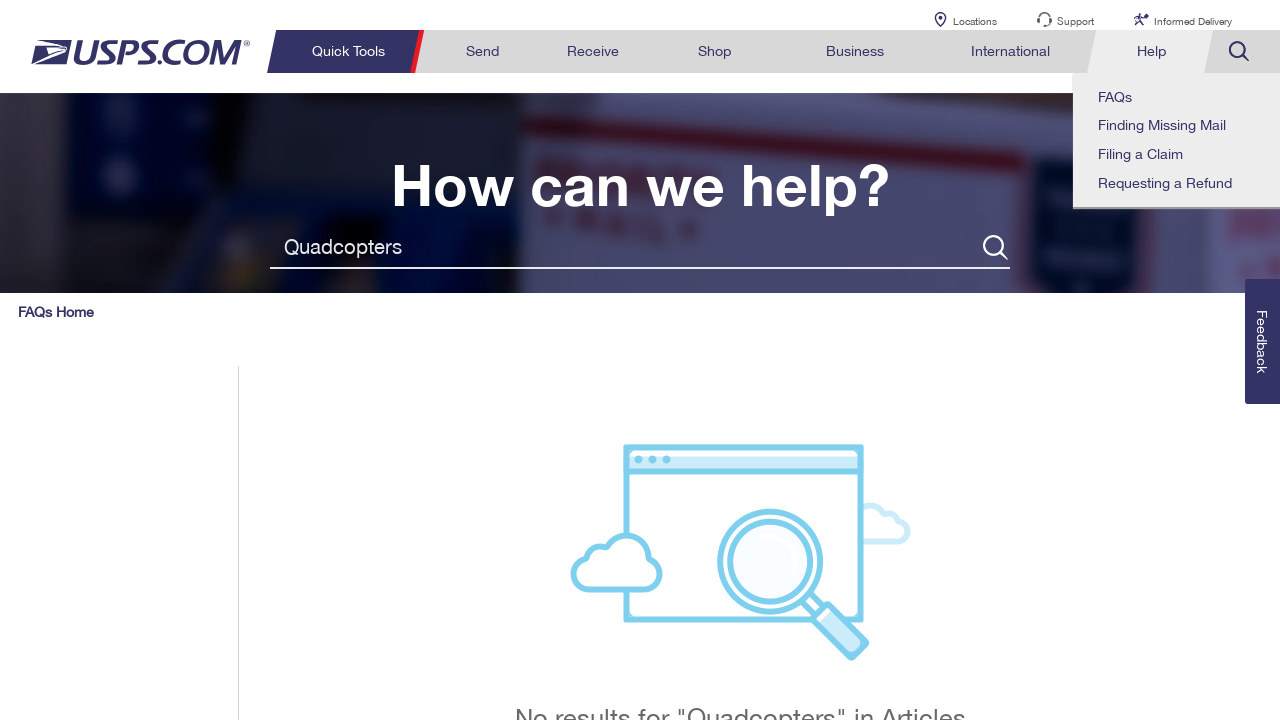

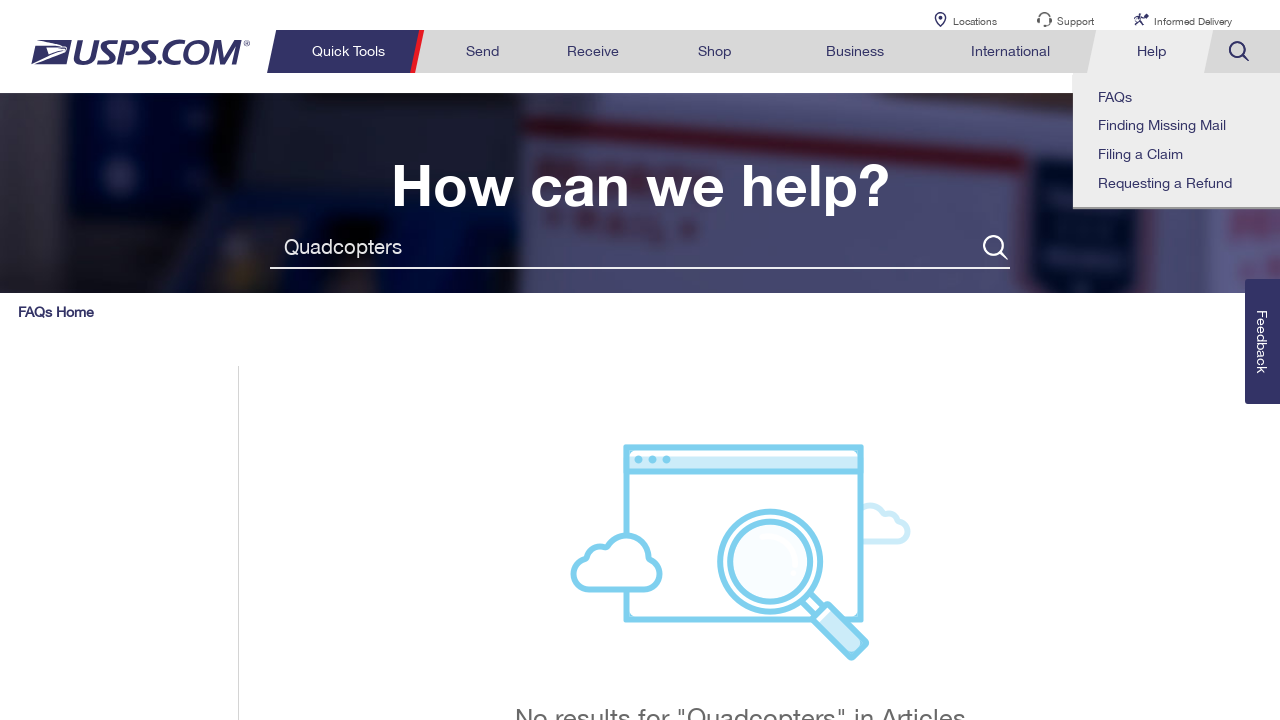